Tests file download functionality by navigating to a file download page and clicking on a download link for a test cases document.

Starting URL: https://testcenter.techproeducation.com/index.php?page=file-download

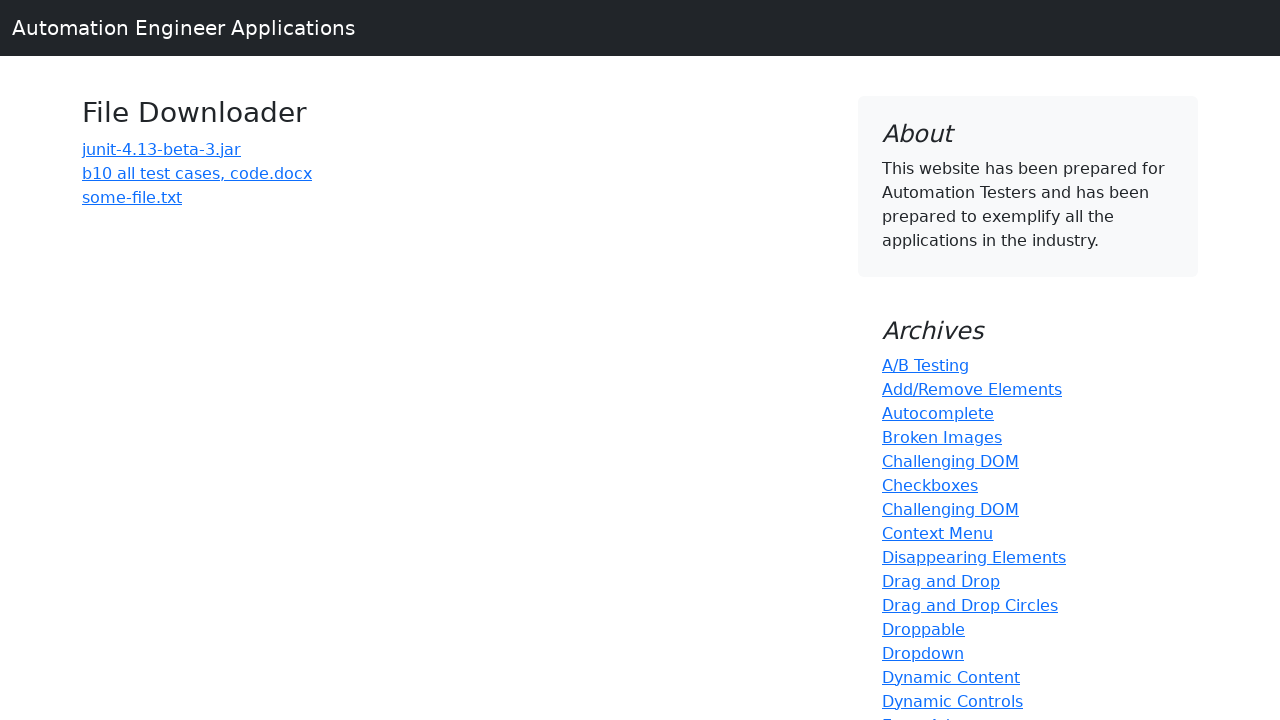

Navigated to file download page
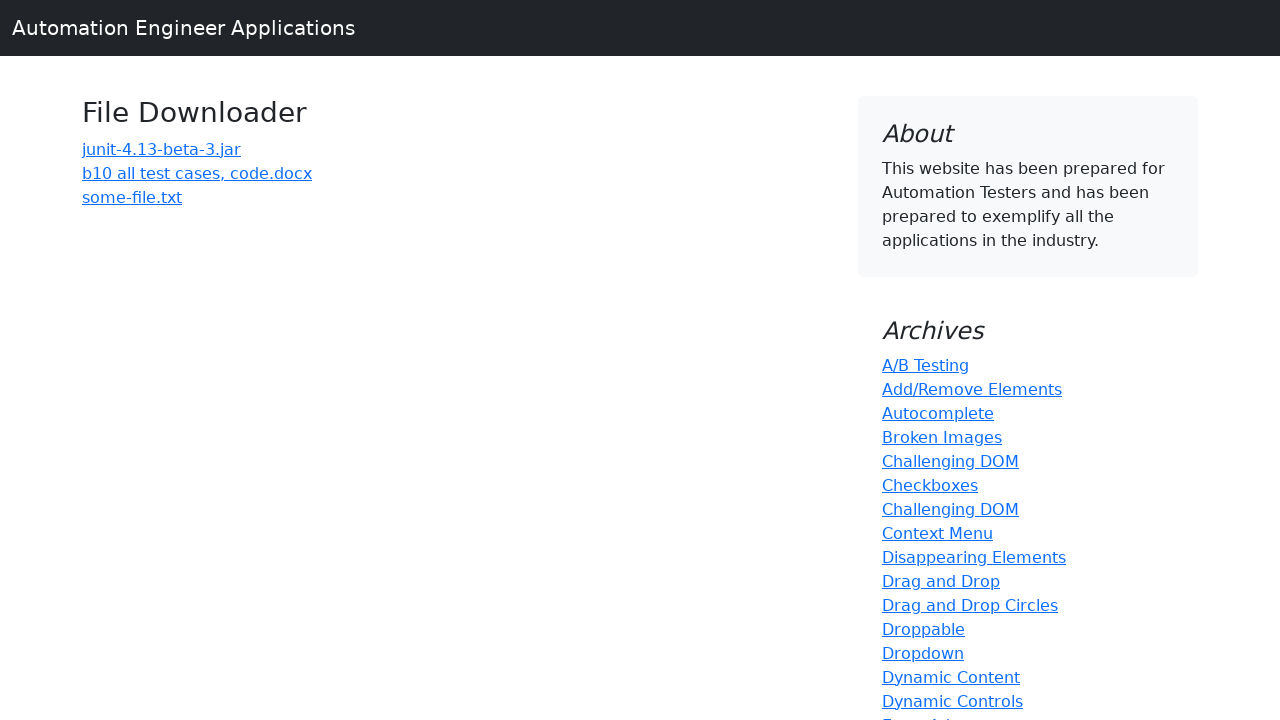

Clicked download link for 'b10 all test cases' file at (197, 173) on a:has-text('b10 all test cases')
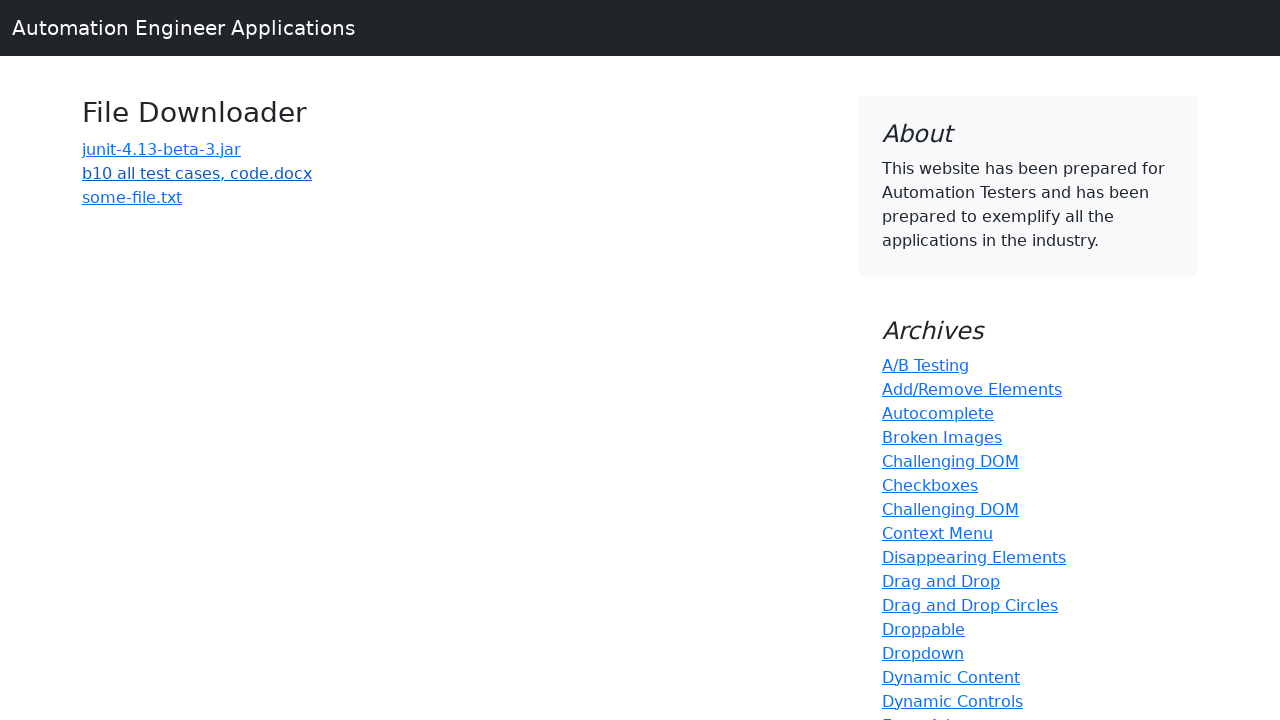

Waited 3 seconds for download to initiate
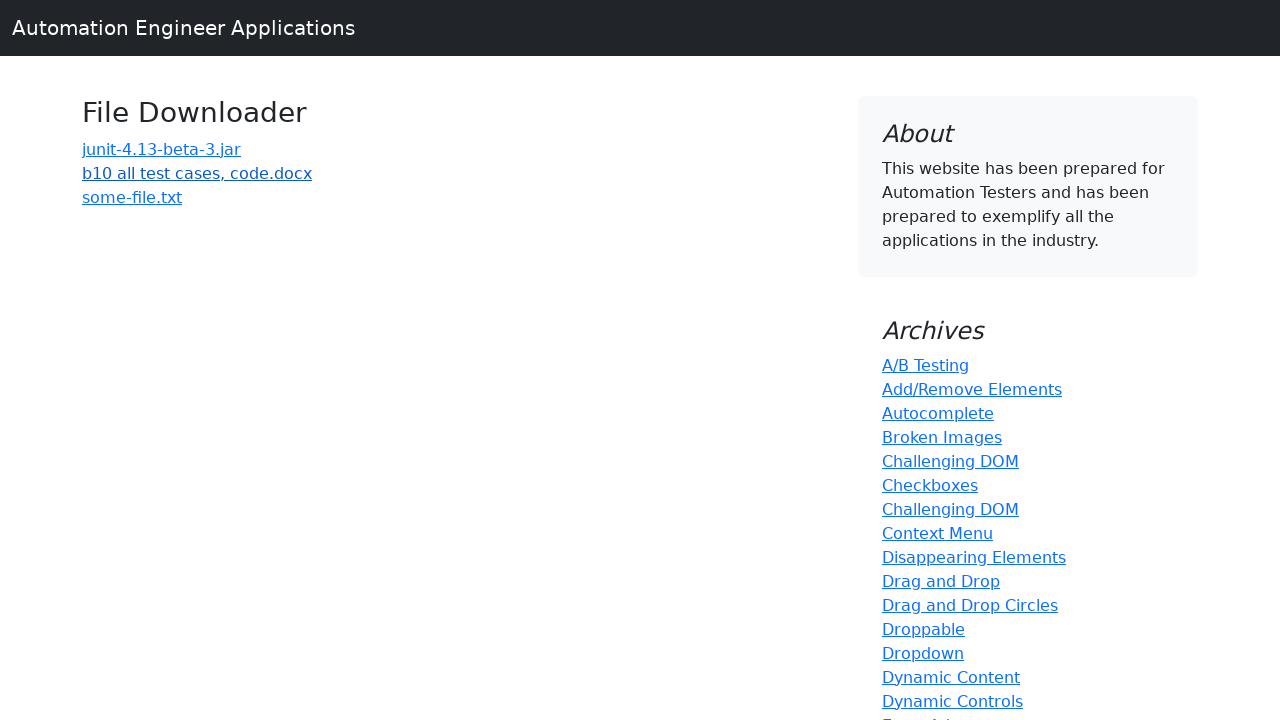

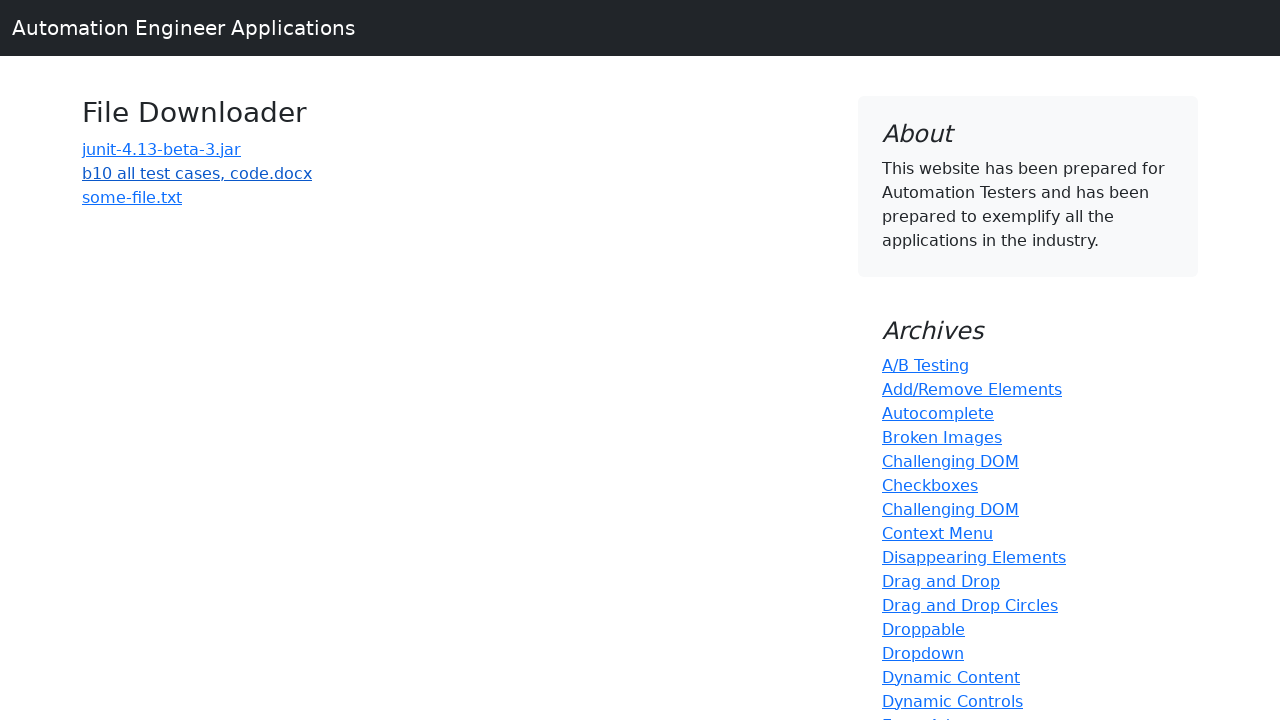